Tests copy and paste functionality using keyboard shortcuts by typing text in a name field, selecting all text, copying it, tabbing to the next field, and pasting the copied text.

Starting URL: https://www.tutorialspoint.com/selenium/practice/selenium_automation_practice.php

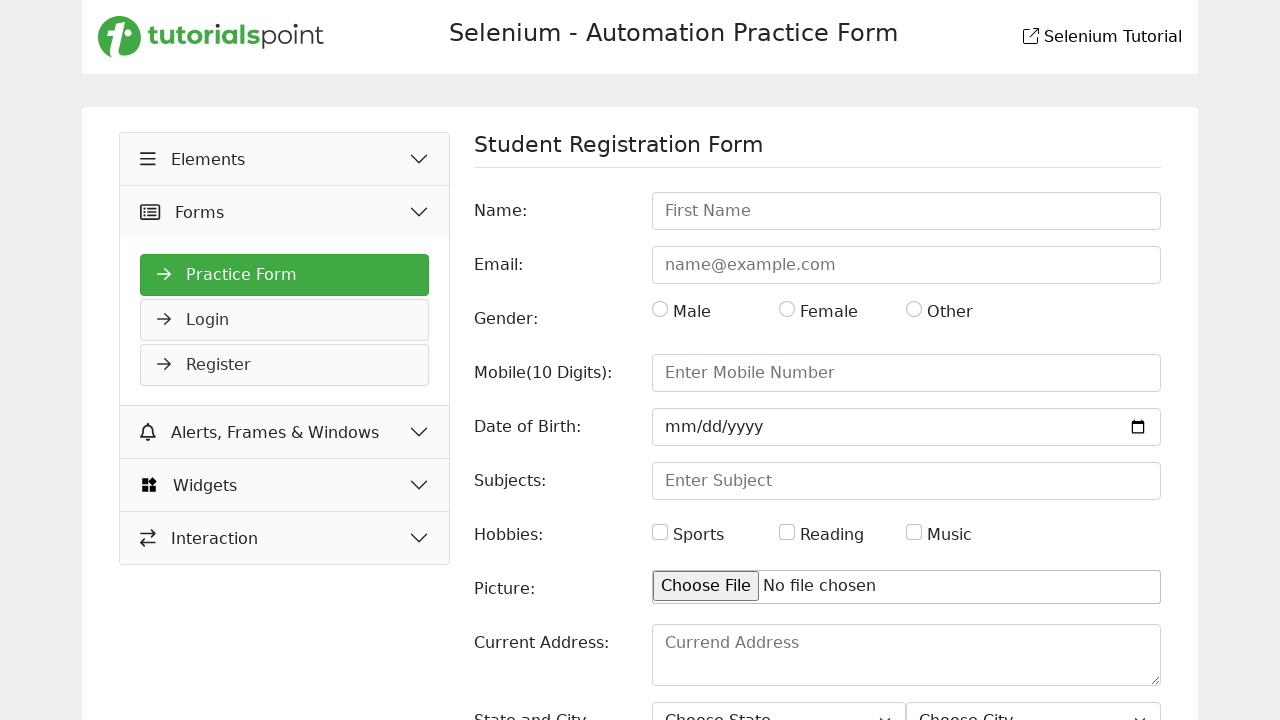

Typed 'Dabarjun' into the name field on #name
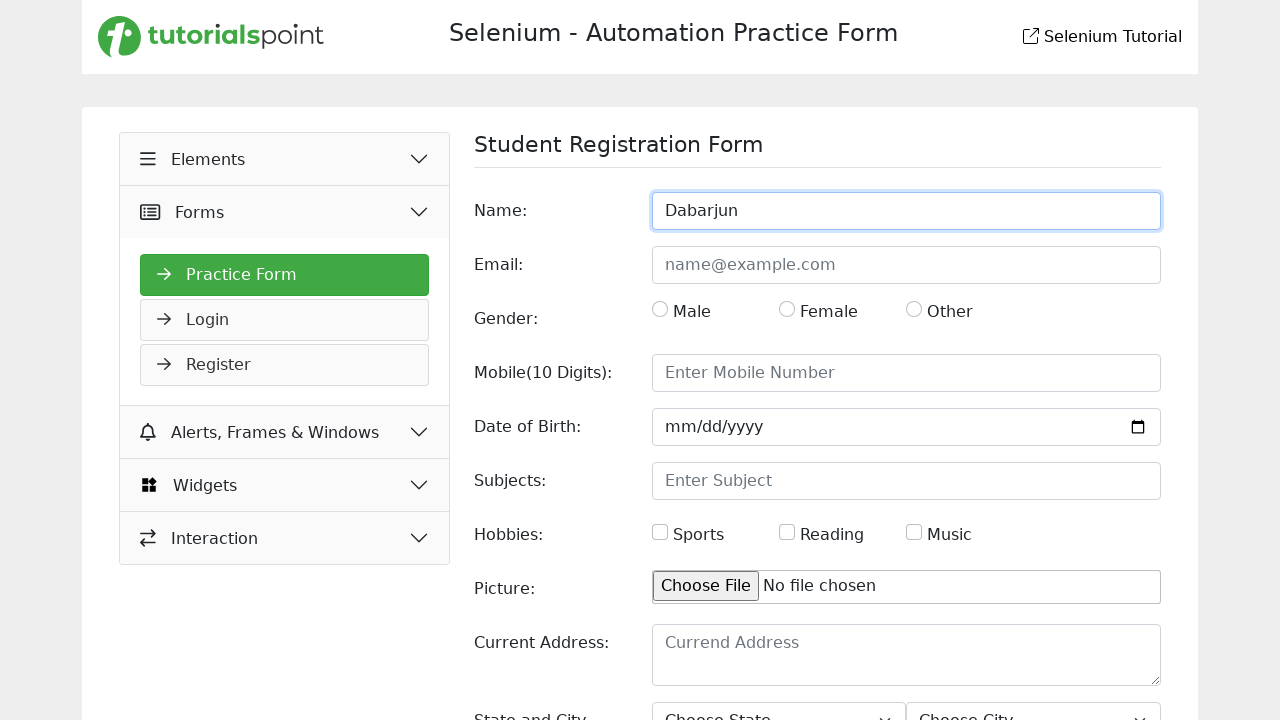

Selected all text in the name field using Ctrl+A
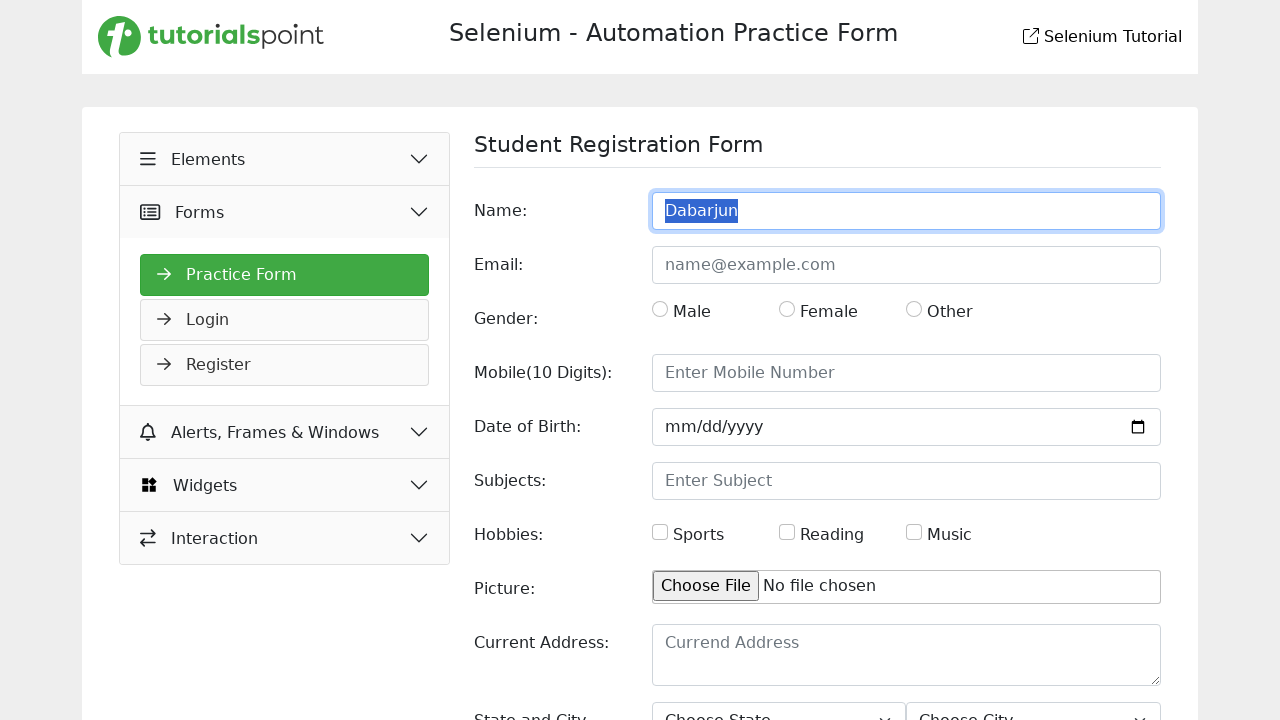

Copied selected text using Ctrl+C
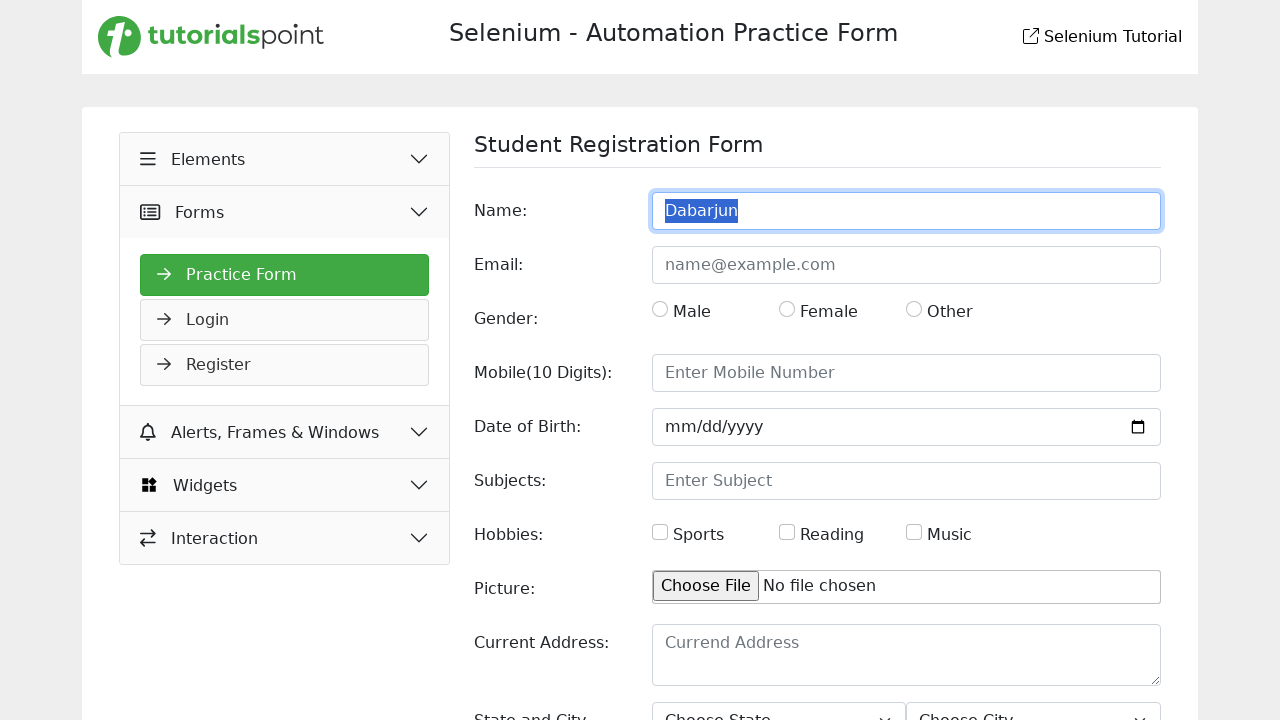

Tabbed to the next field
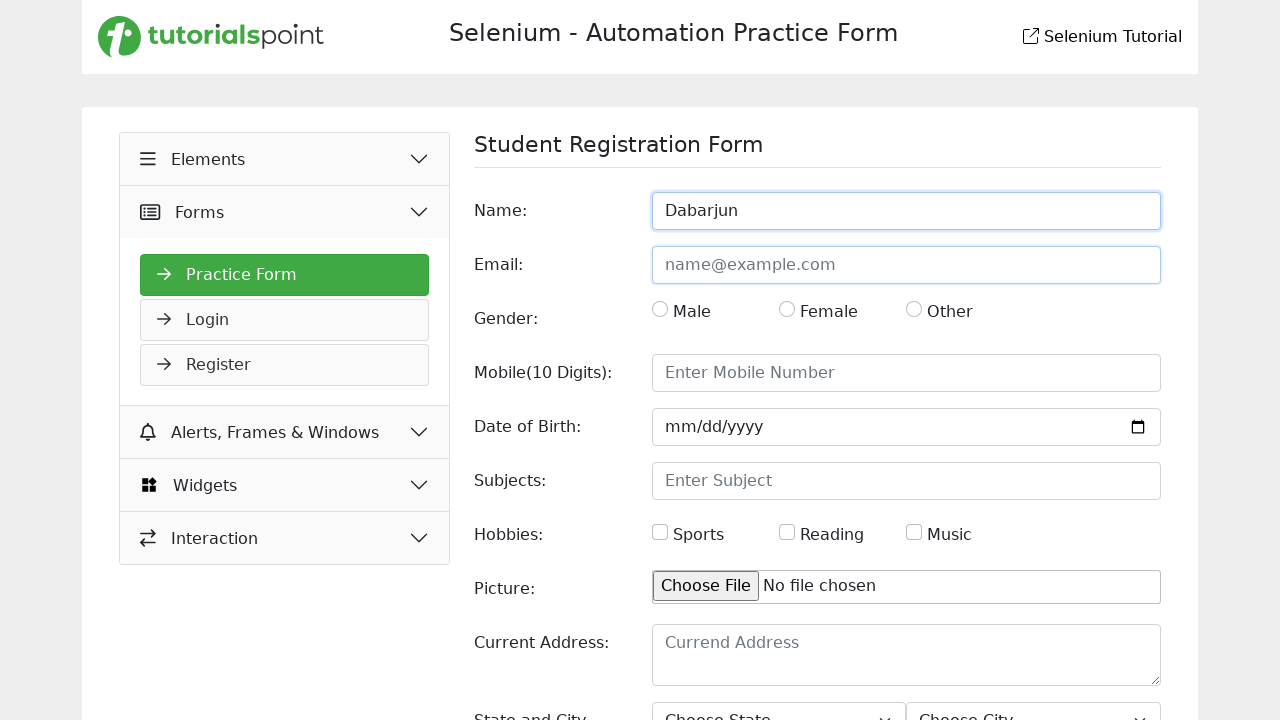

Pasted copied text using Ctrl+V
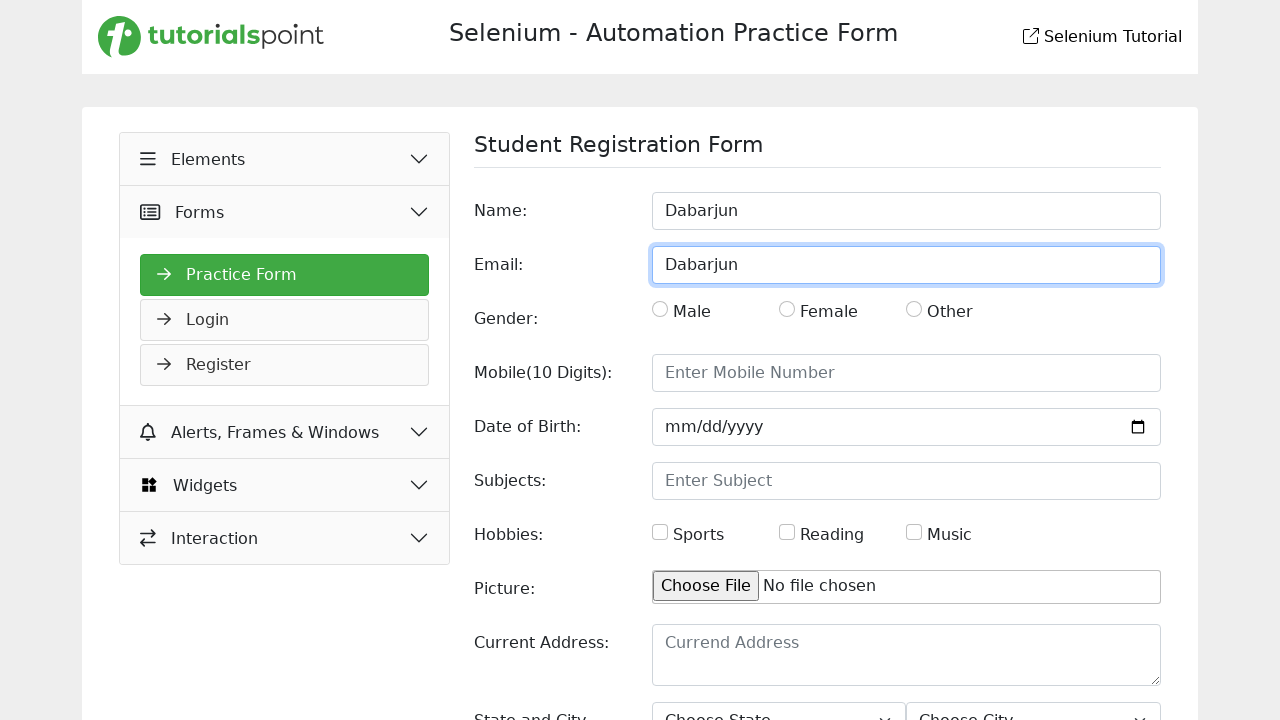

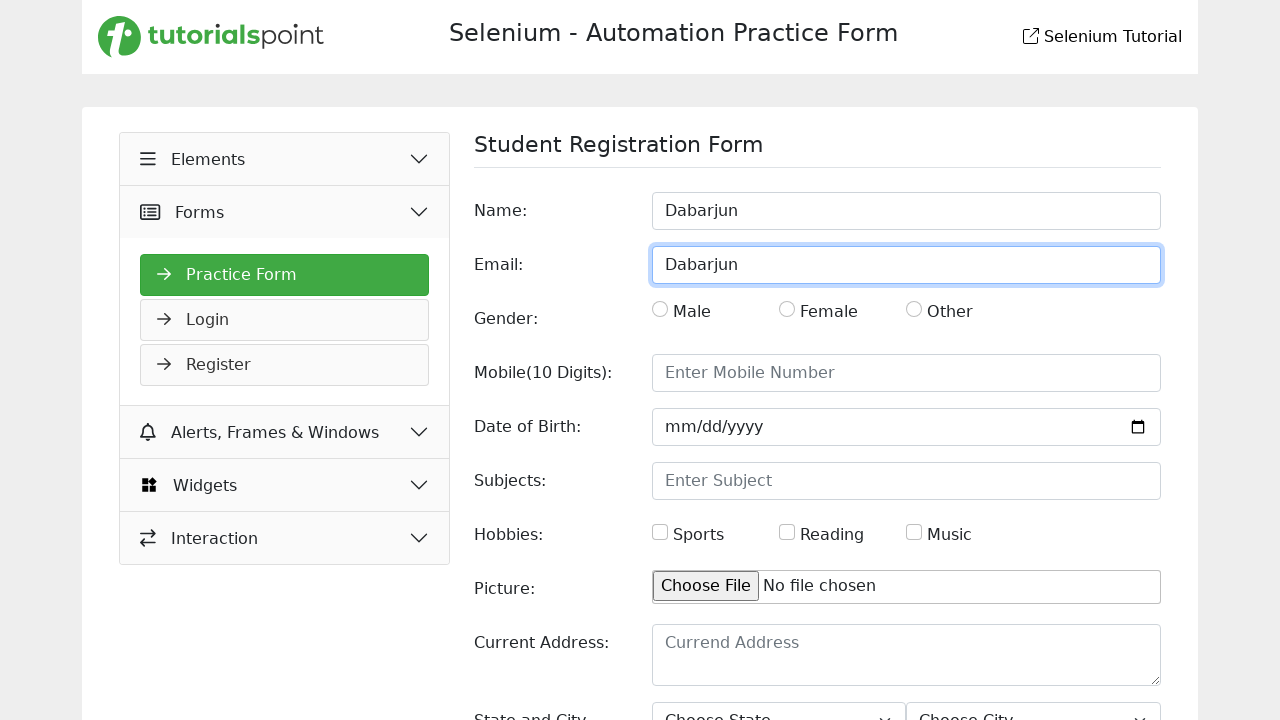